Tests clicking the JS Confirm button and accepting (OK) the confirmation dialog

Starting URL: https://the-internet.herokuapp.com/javascript_alerts

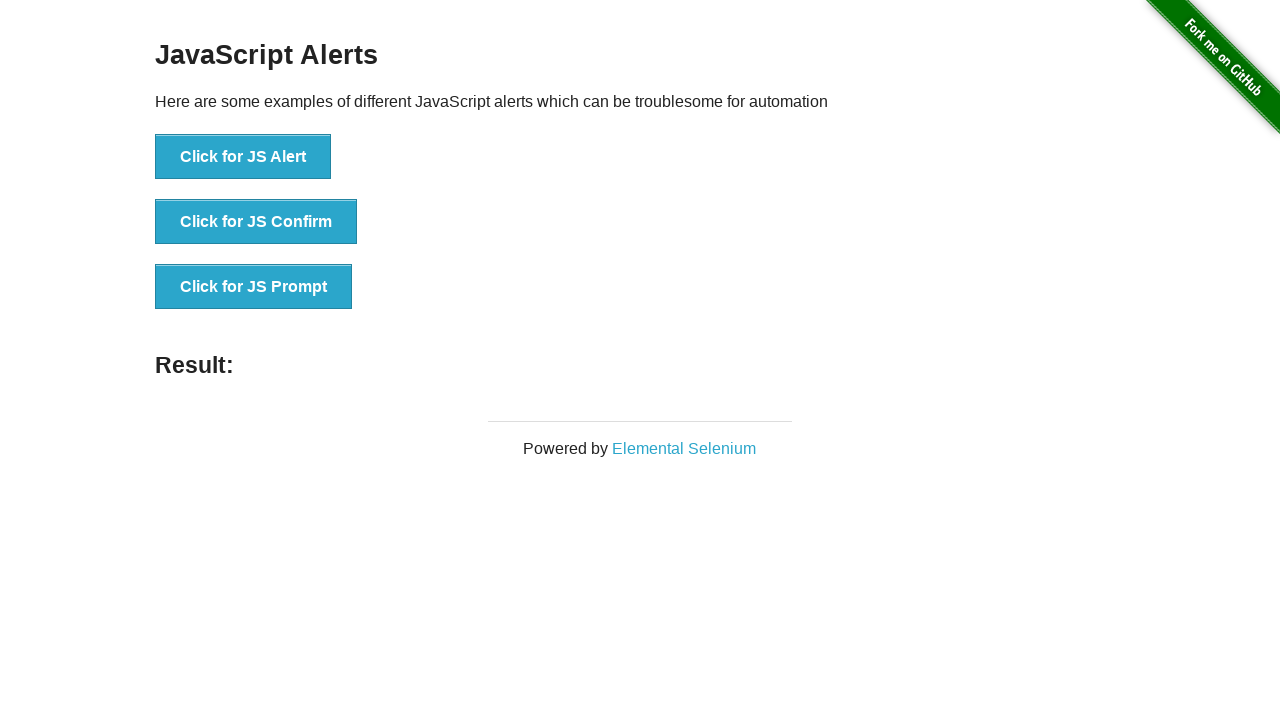

Set up dialog handler to accept confirmation dialogs
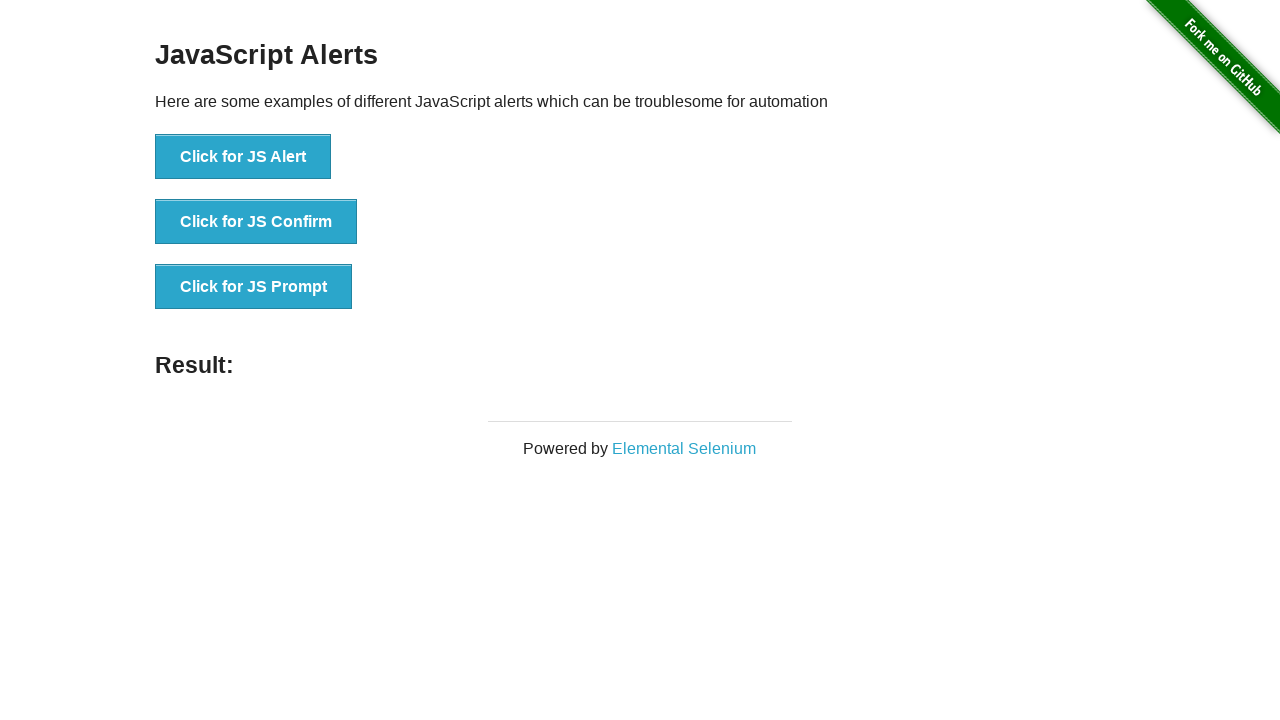

Clicked the JS Confirm button at (256, 222) on li:nth-child(2) > button
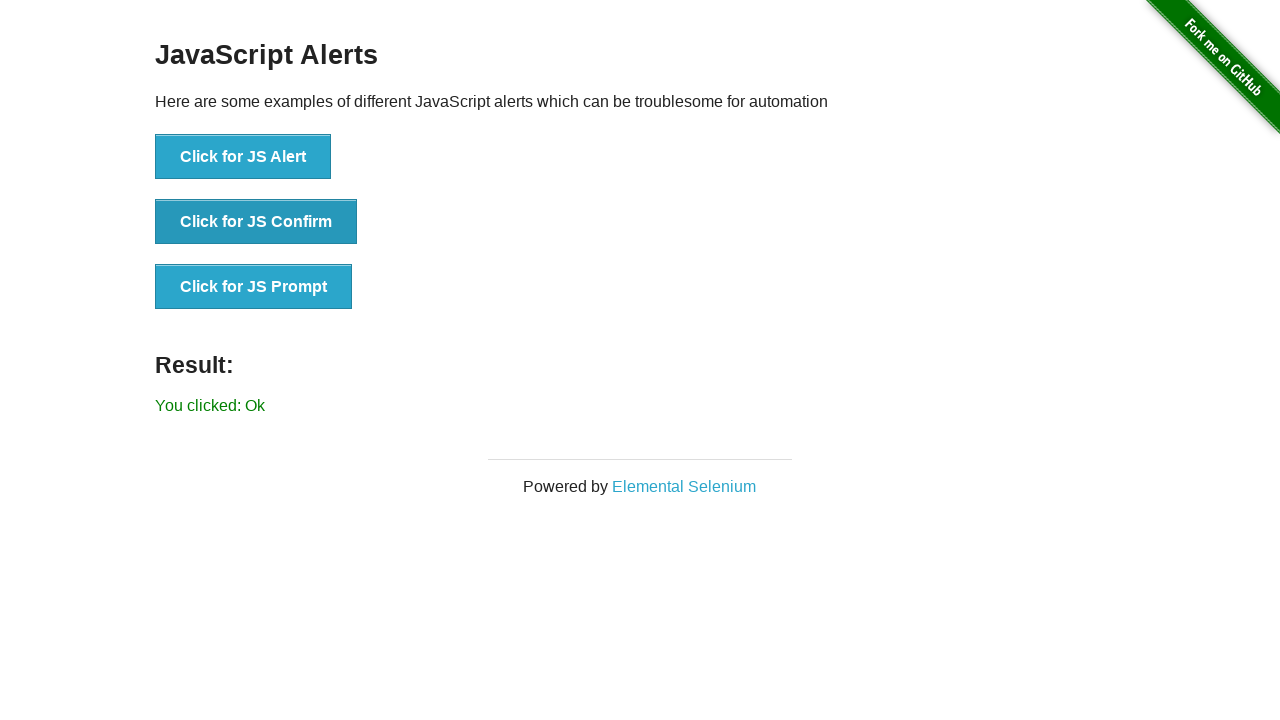

Result message appeared after accepting the confirmation dialog
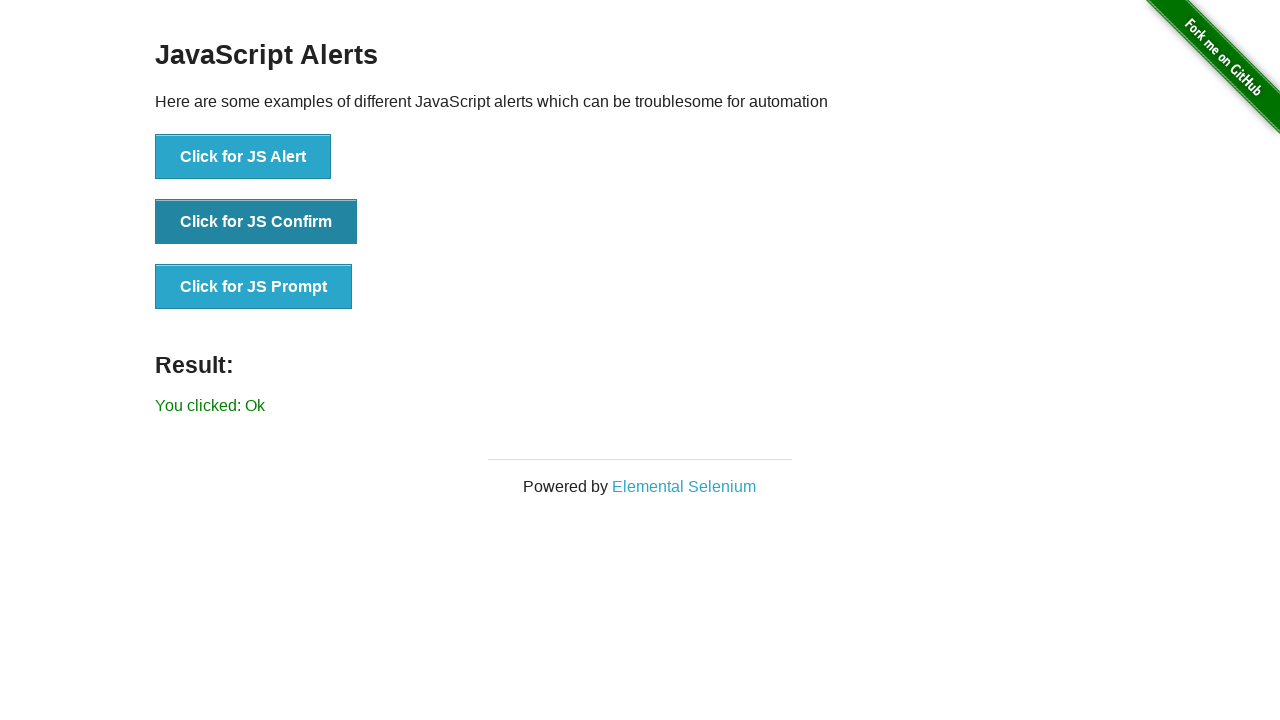

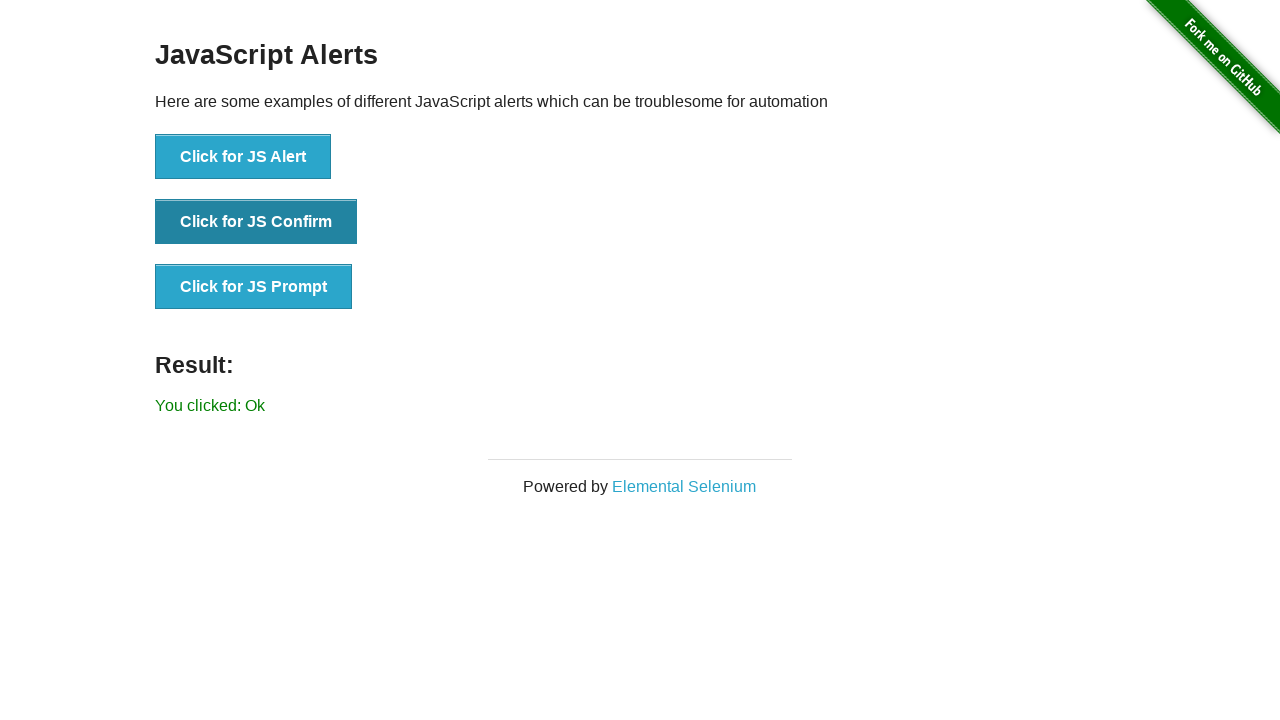